Tests a form submission by entering first name, last name, and company name, then verifying the alert message that appears after submission

Starting URL: http://automationbykrishna.com/

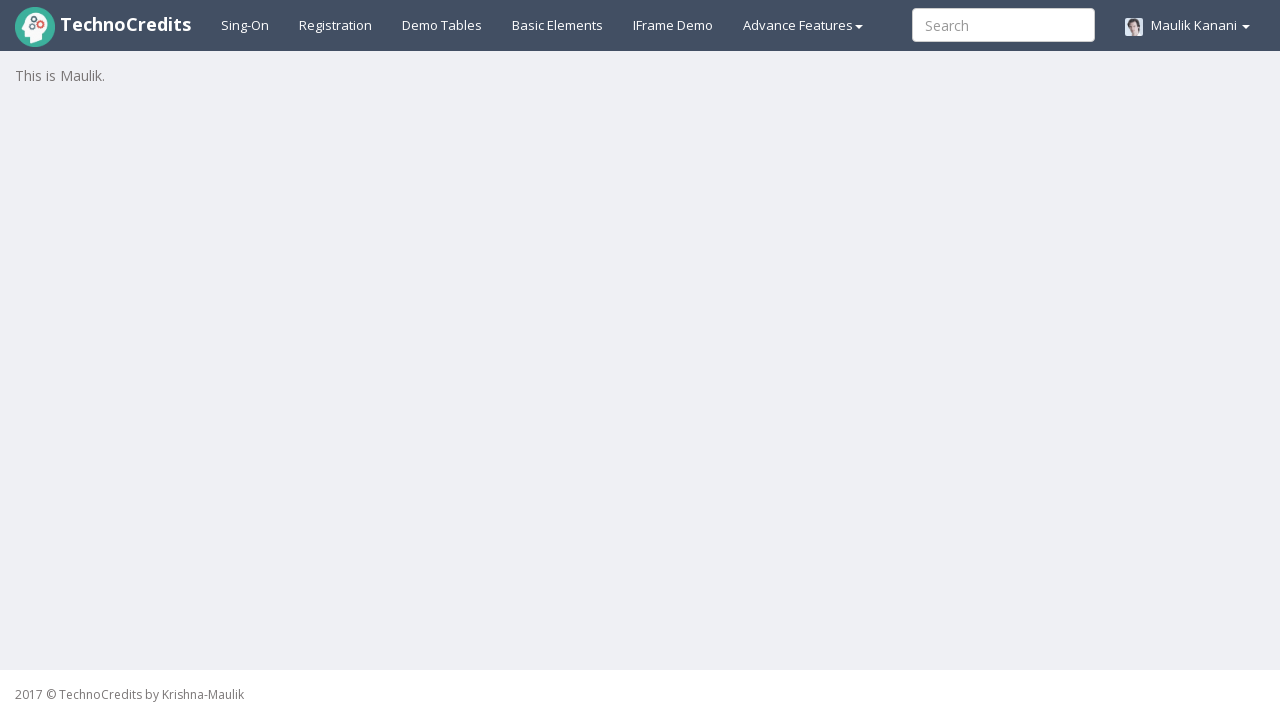

Clicked on basic elements section at (558, 25) on #basicelements
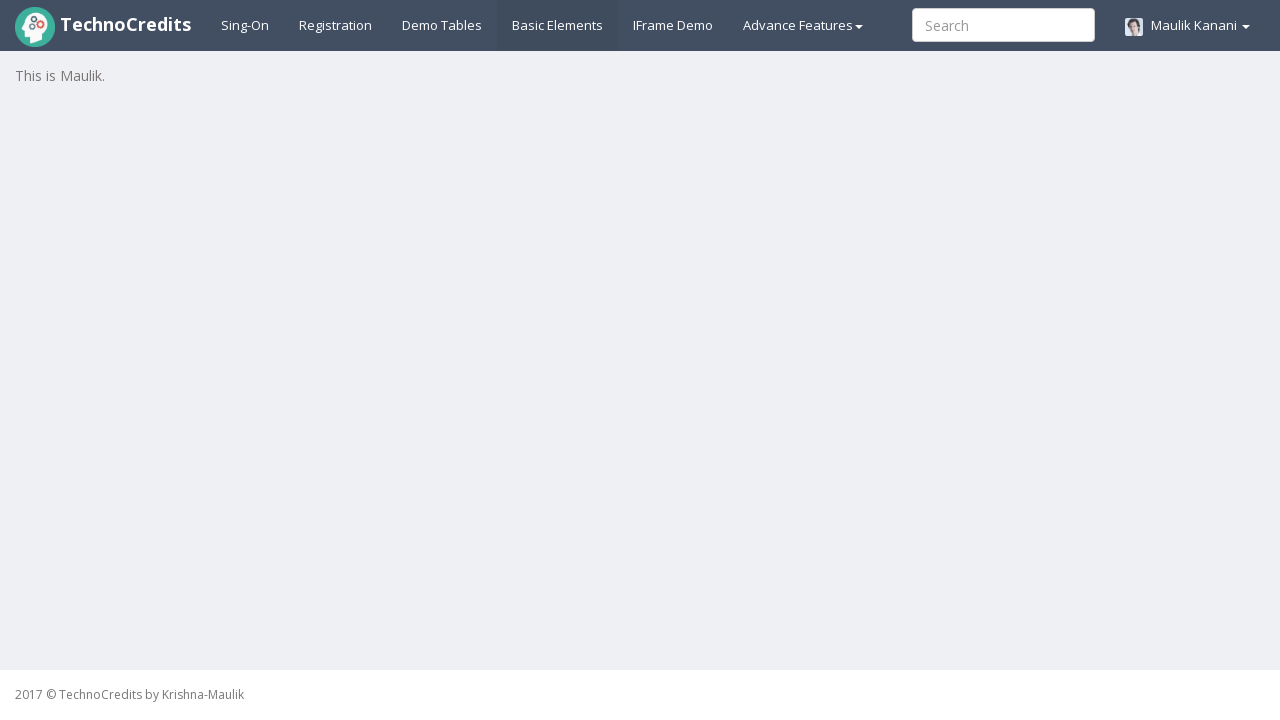

Form field UserFirstName became visible
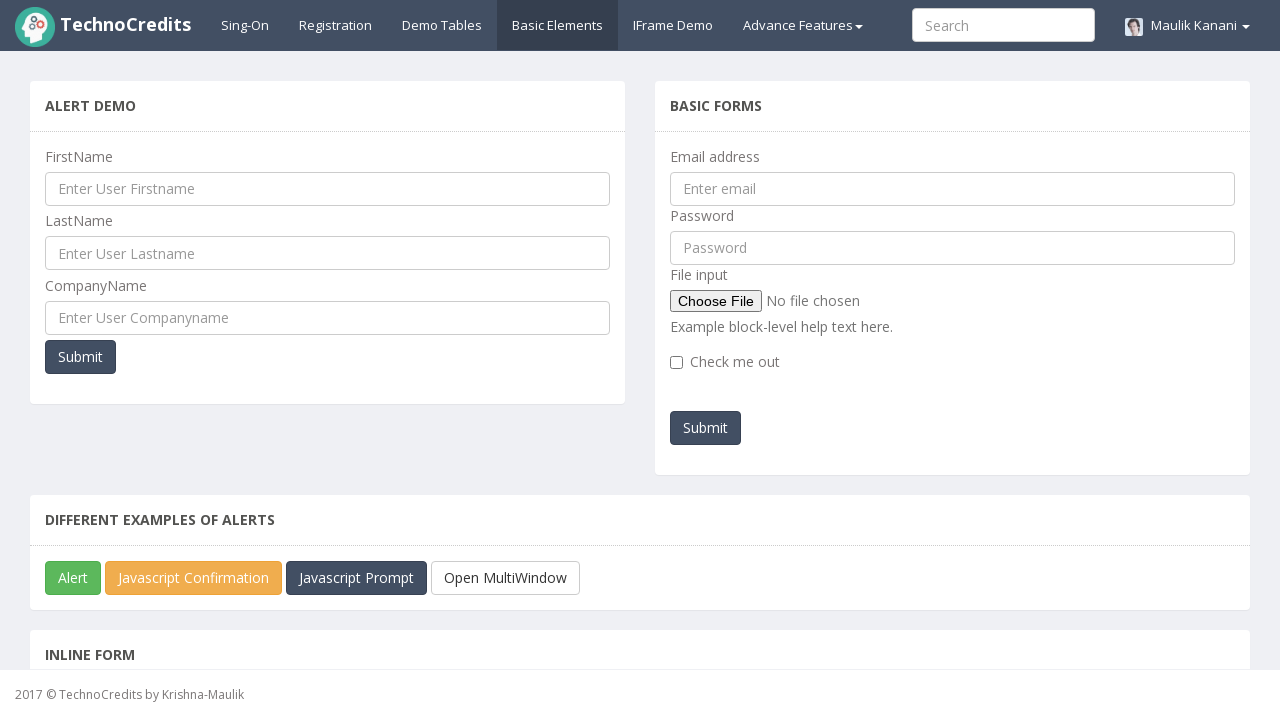

Entered first name 'jems' in UserFirstName field on #UserFirstName
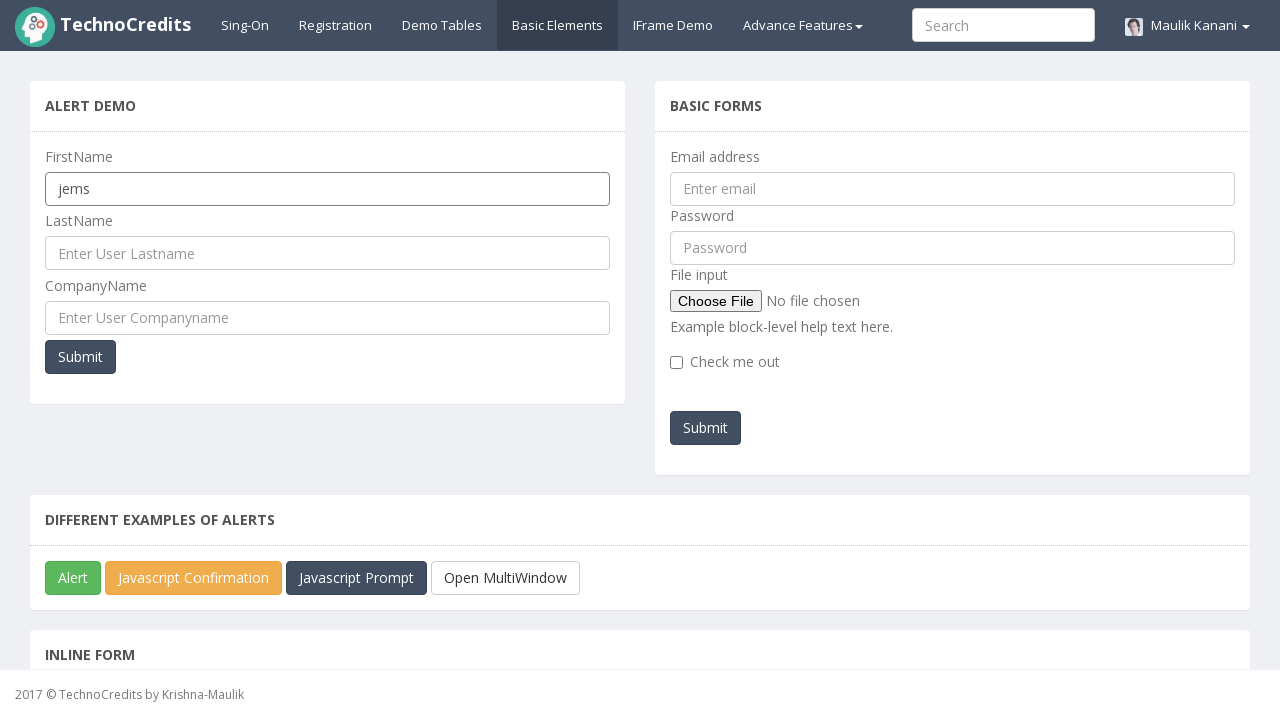

Entered last name 'patel' in UserLastName field on #UserLastName
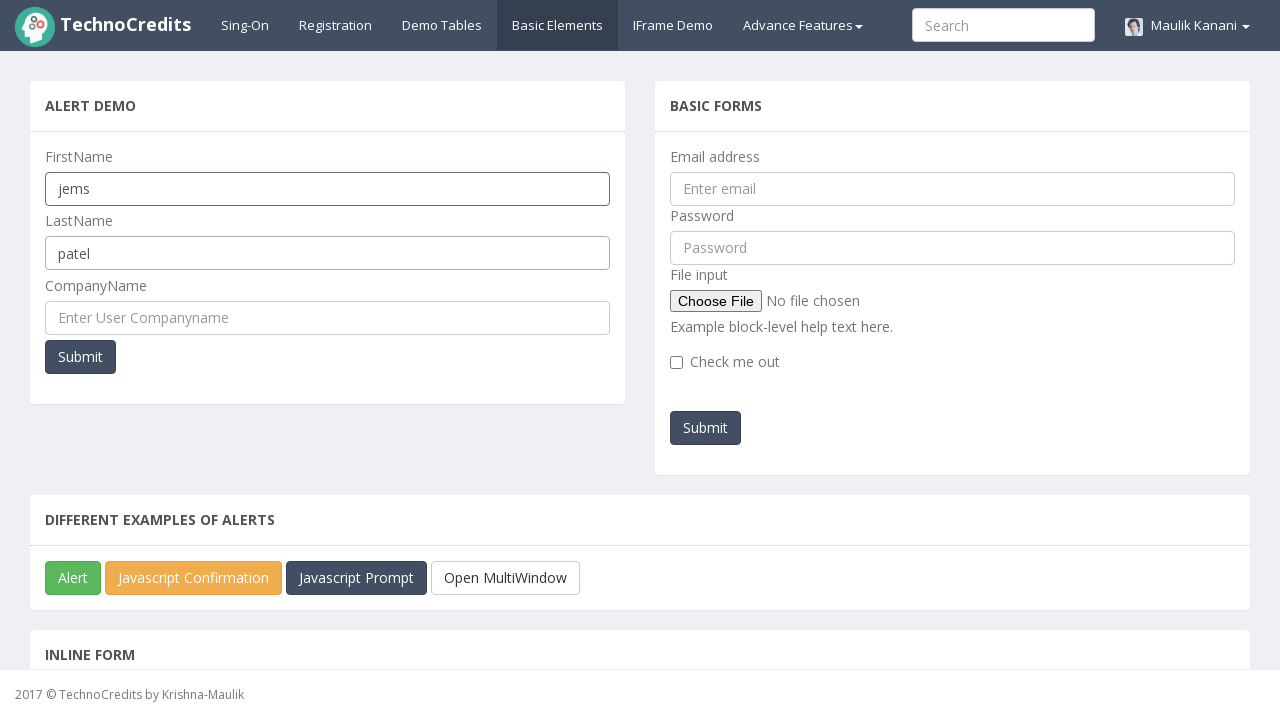

Entered company name 'software' in UserCompanyName field on #UserCompanyName
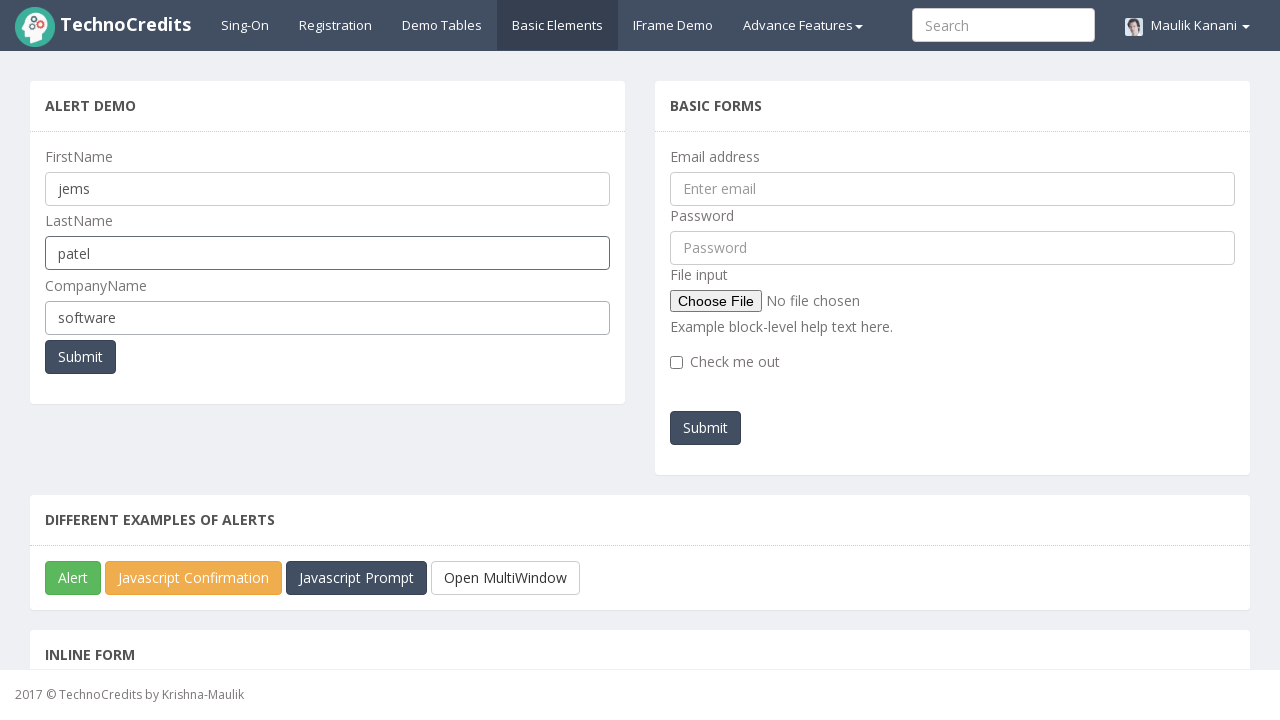

Clicked form submit button at (80, 357) on xpath=//*[@id='firstRow']/div[1]/section/div/div[4]/button
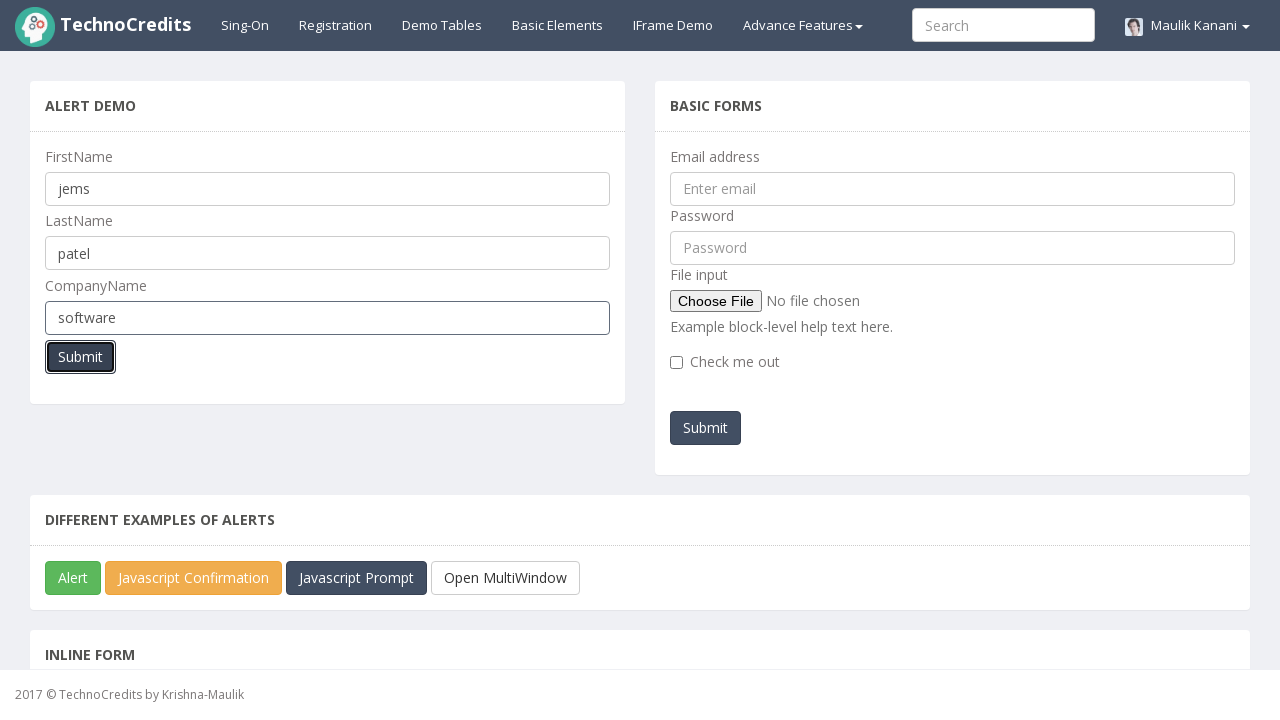

Alert dialog accepted after form submission
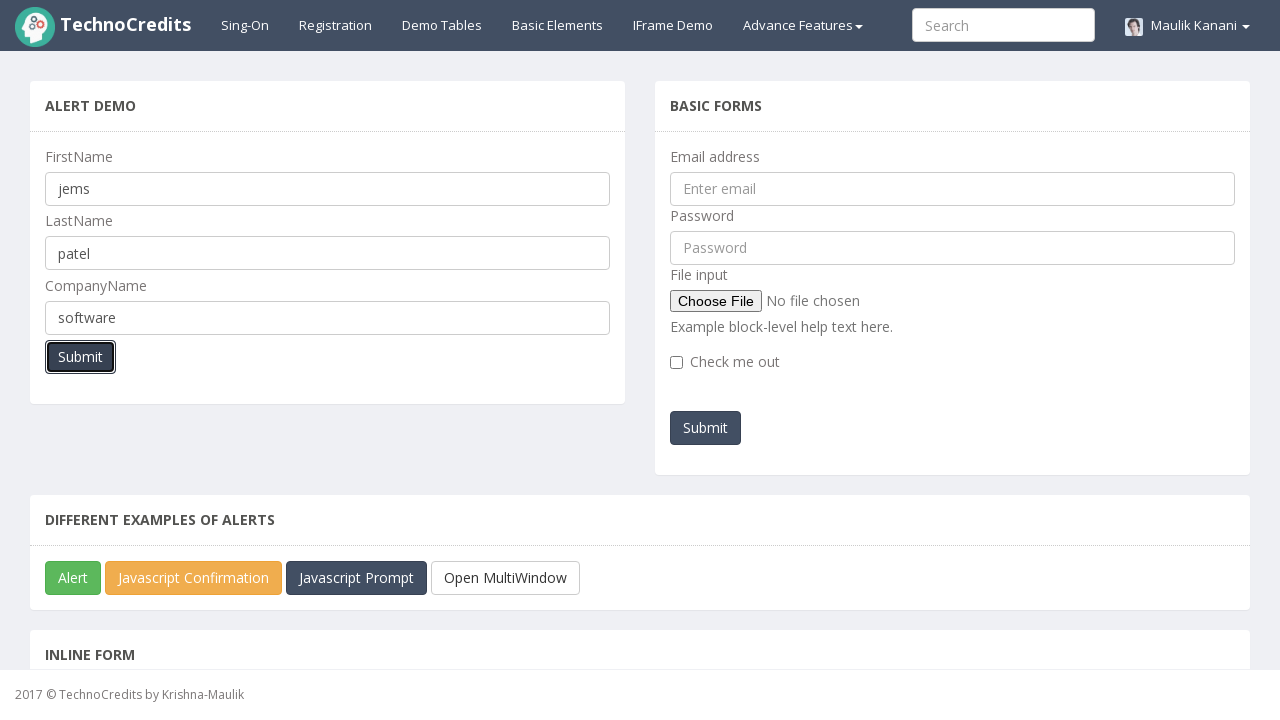

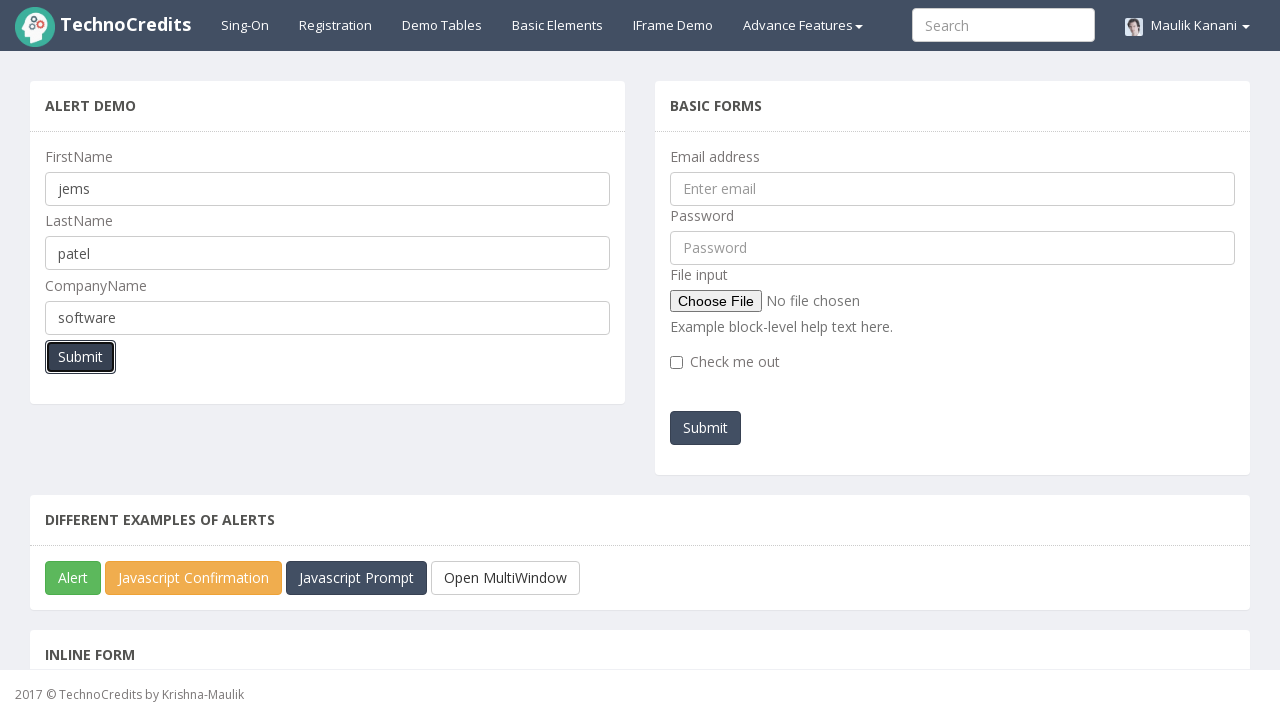